Tests the Wikipedia search widget on a test automation practice site by entering a search term, clicking the search button, and then clicking through the search results that appear.

Starting URL: http://testautomationpractice.blogspot.com/

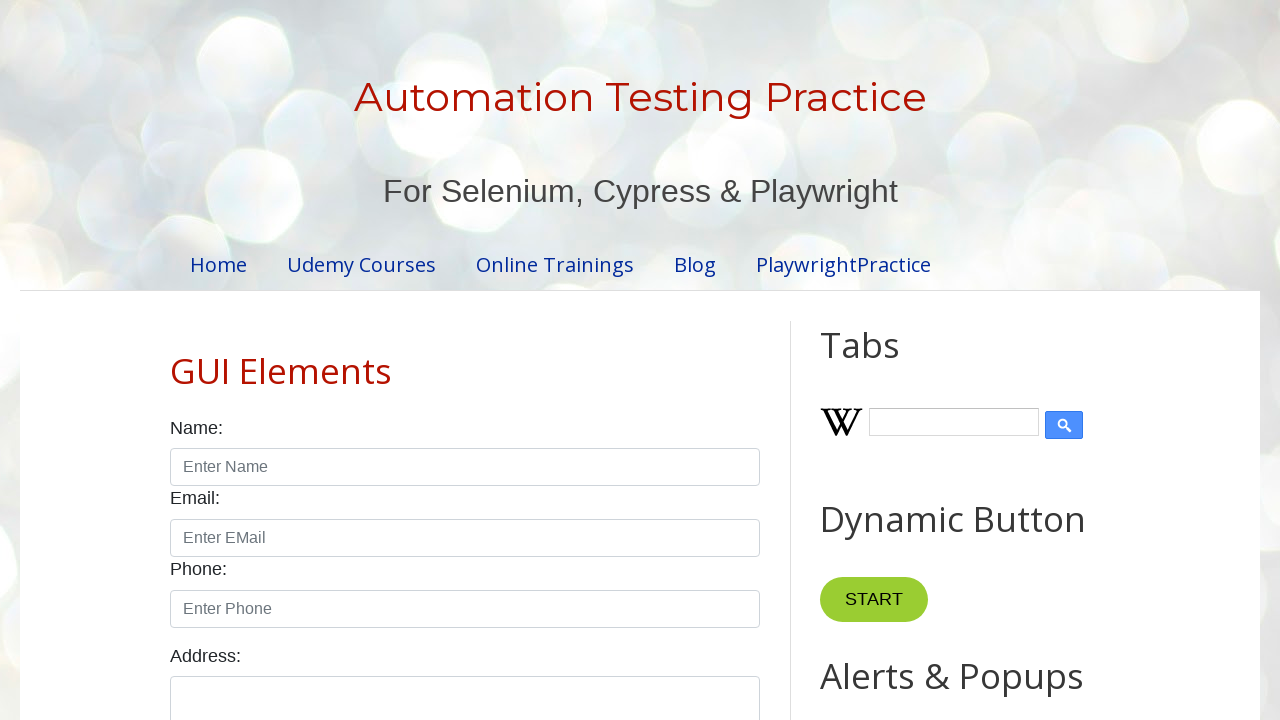

Filled Wikipedia search input with 'Mortoza' on input#Wikipedia1_wikipedia-search-input
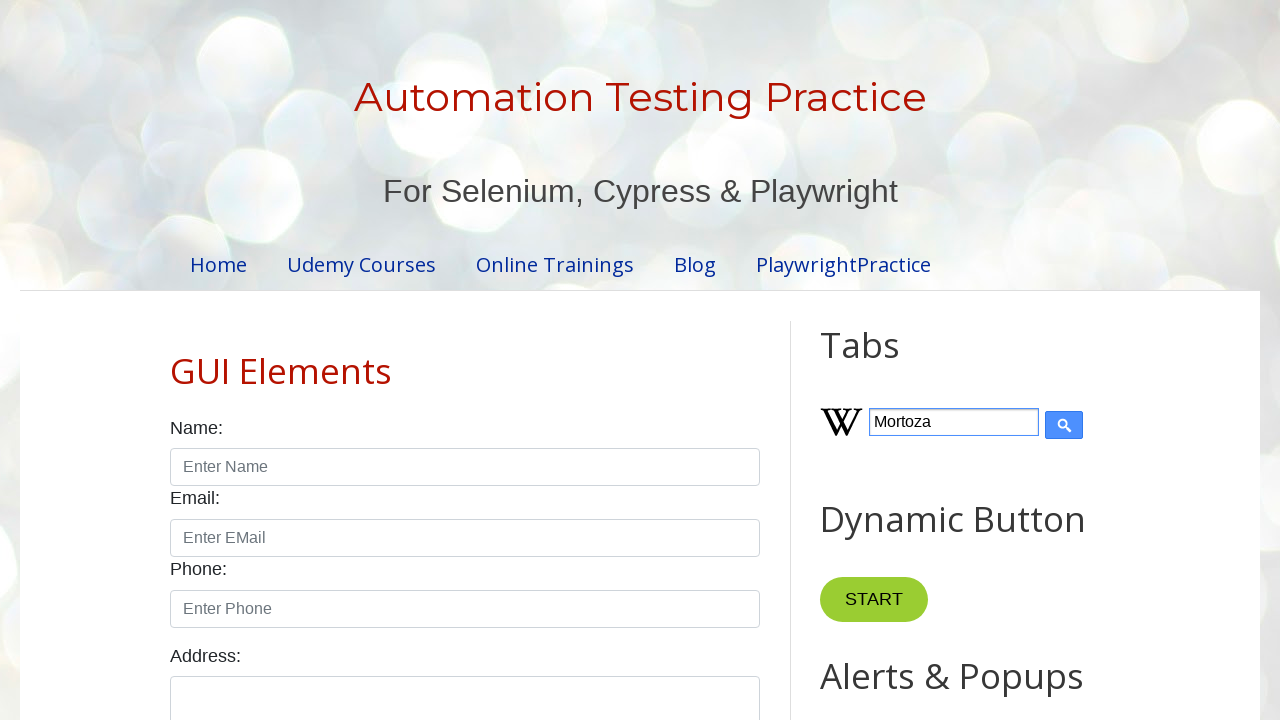

Clicked Wikipedia search button at (1064, 425) on input.wikipedia-search-button
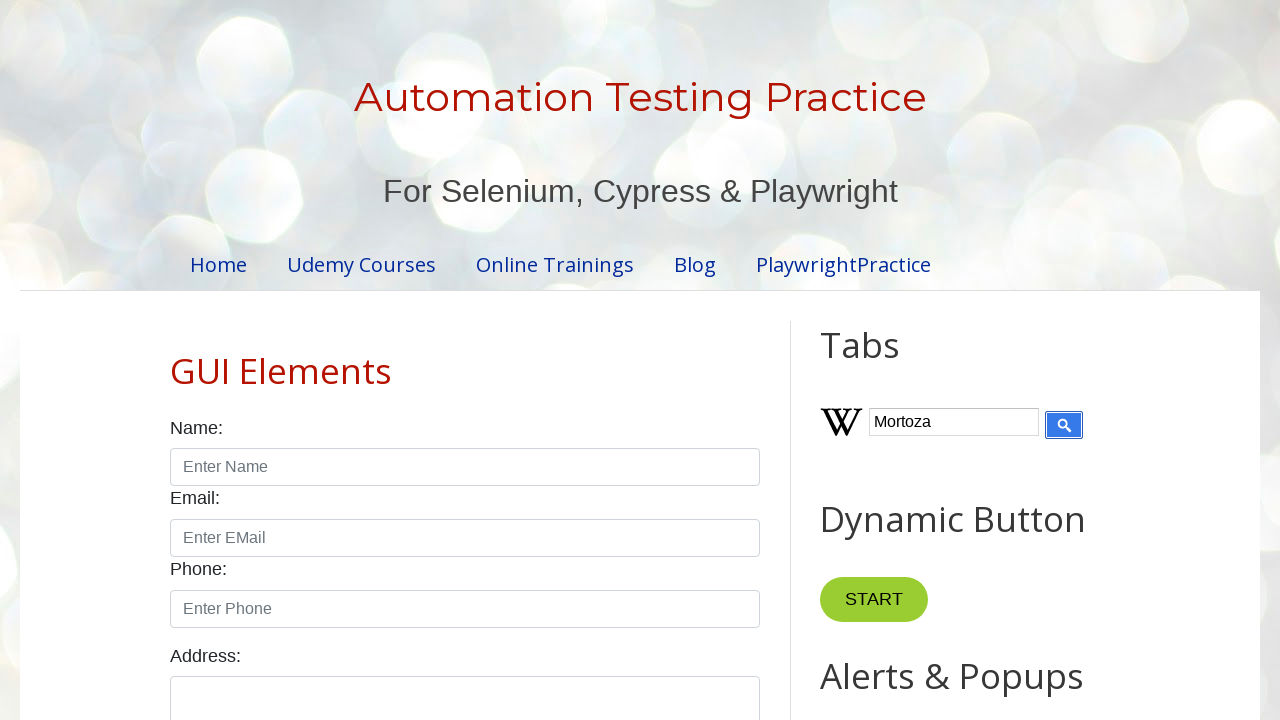

Wikipedia search results loaded
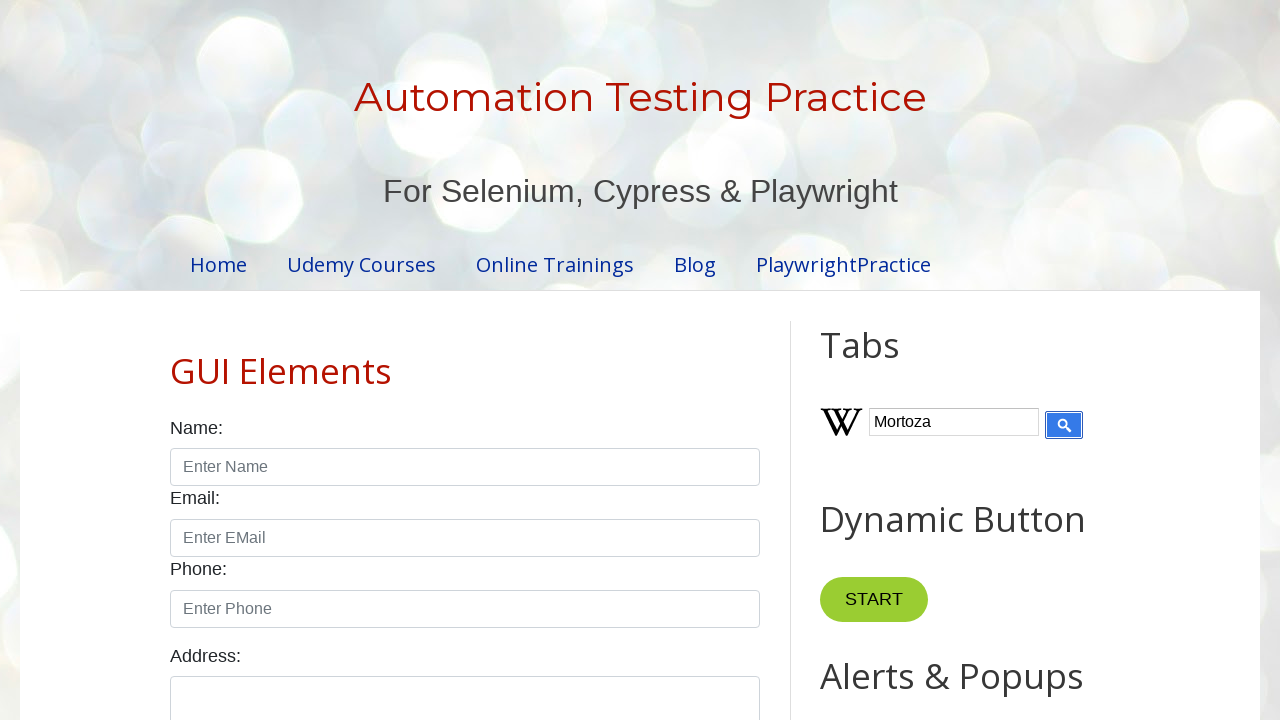

Counted 0 search result links
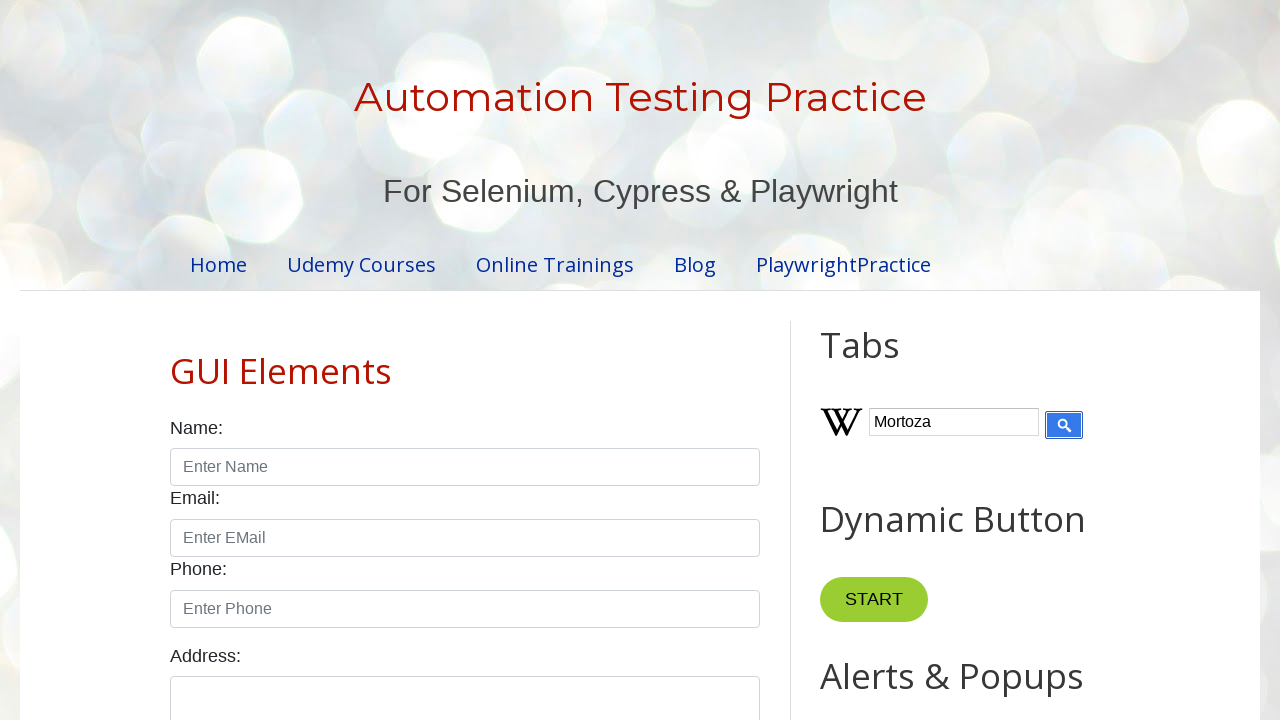

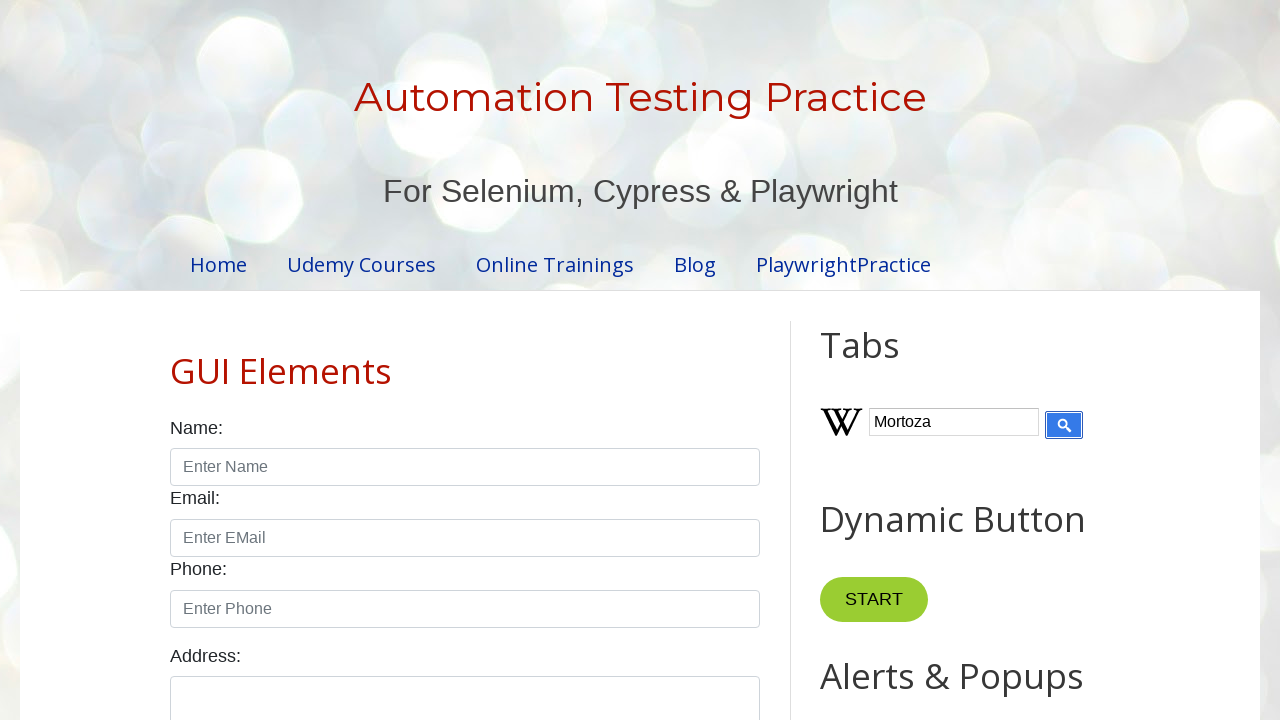